Opens a page with an entry advertisement modal and clicks the close button in the modal footer to dismiss it

Starting URL: http://the-internet.herokuapp.com/entry_ad

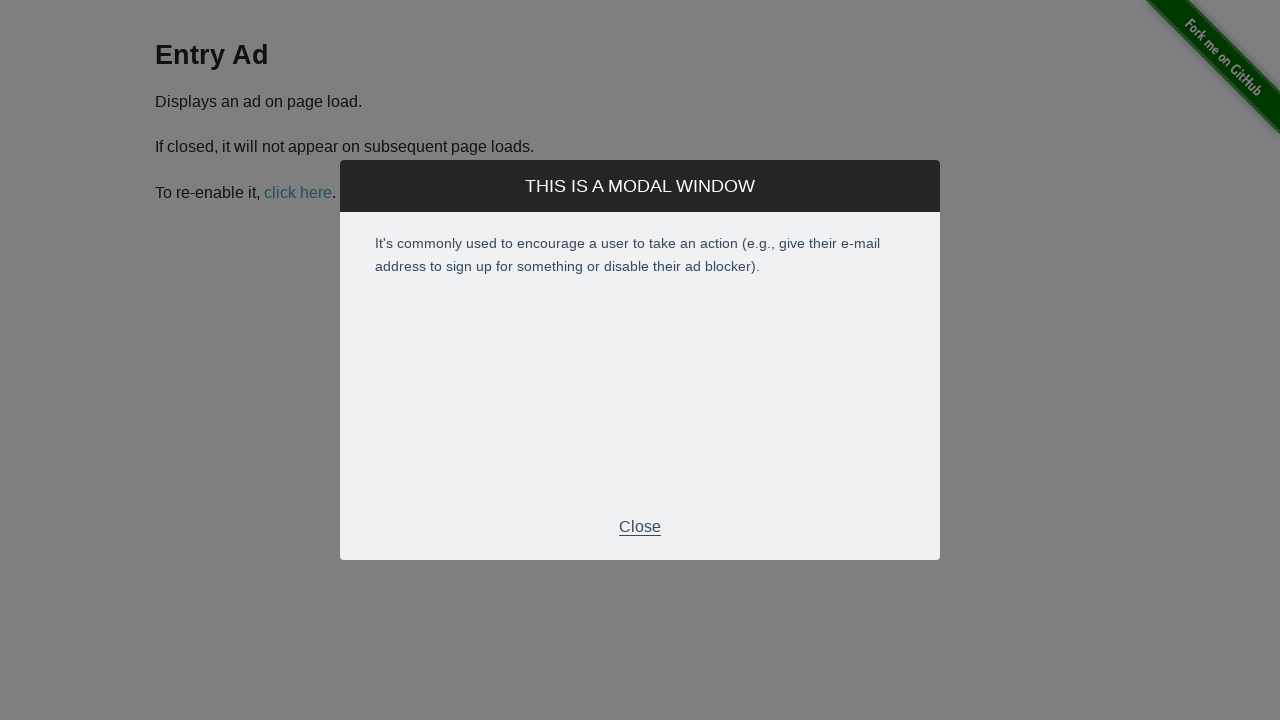

Entry advertisement modal appeared on page
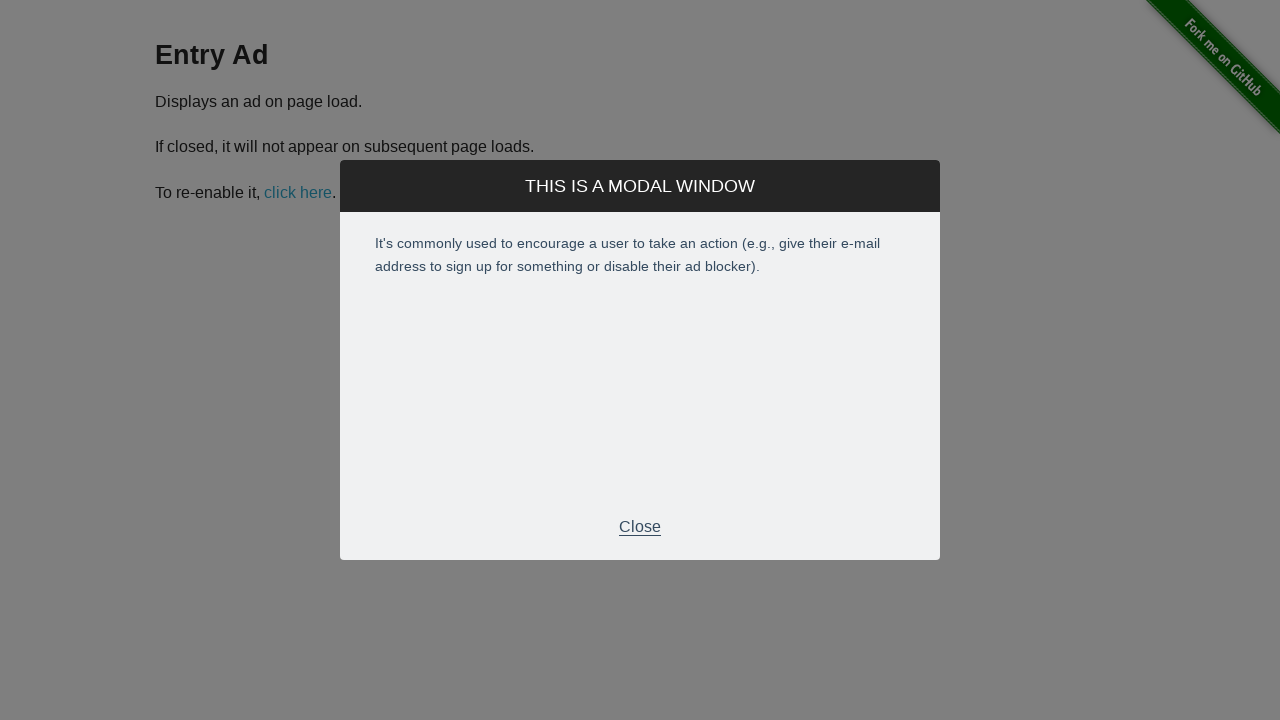

Clicked close button in modal footer to dismiss advertisement at (640, 527) on div.modal-footer p
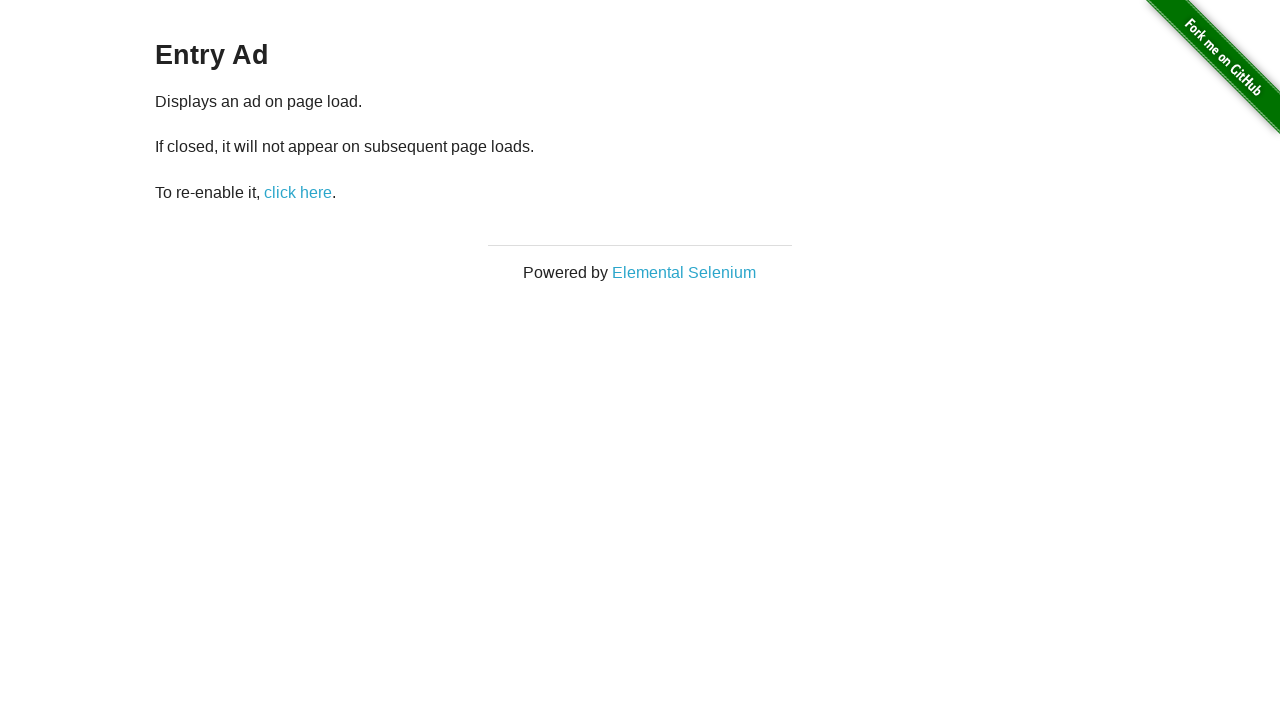

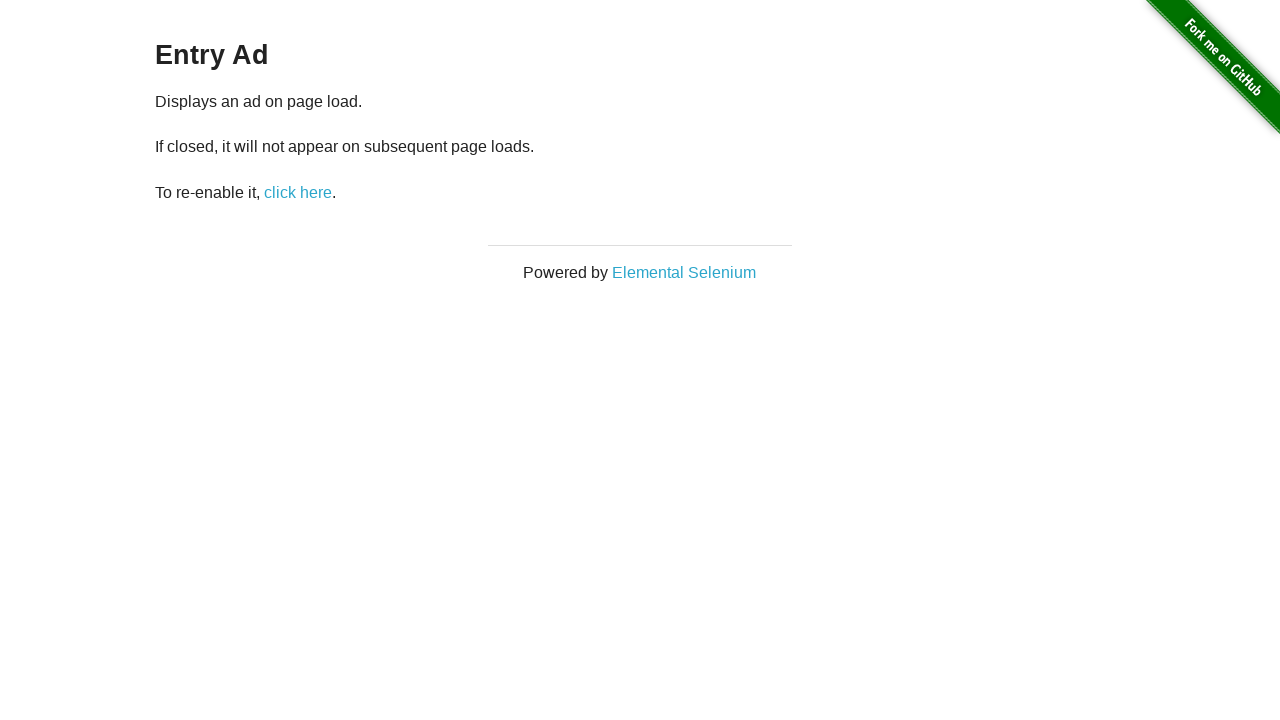